Tests the DeepAI chat interface by navigating to the chat page, entering a question in the chat input field, clicking the submit button, and waiting for the AI response to appear.

Starting URL: https://deepai.org/chat

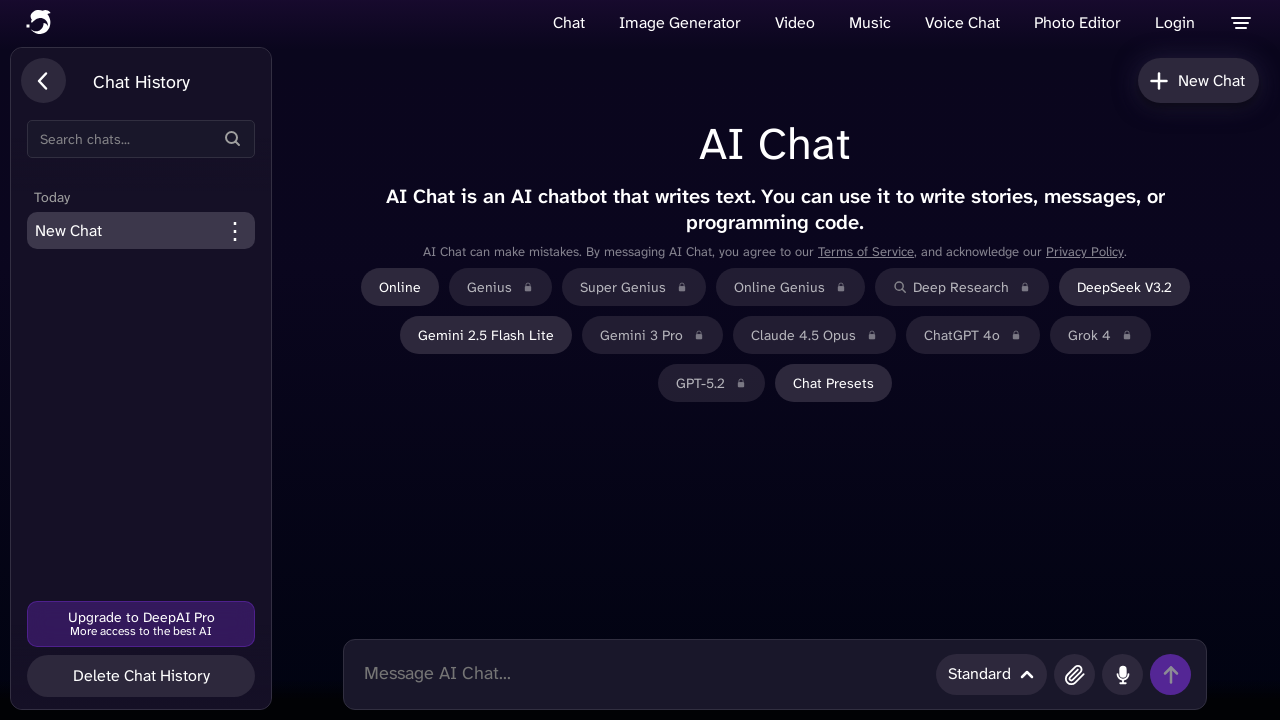

Waited 3 seconds for page to fully load
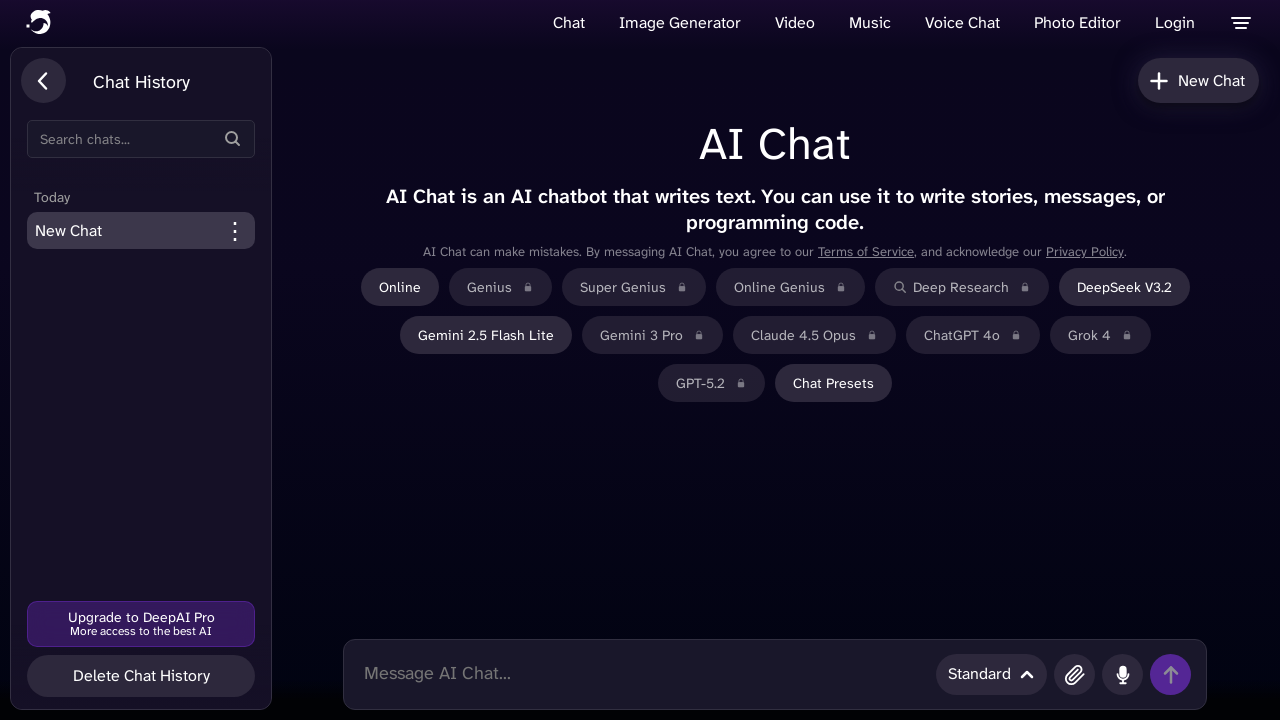

Chat input field loaded
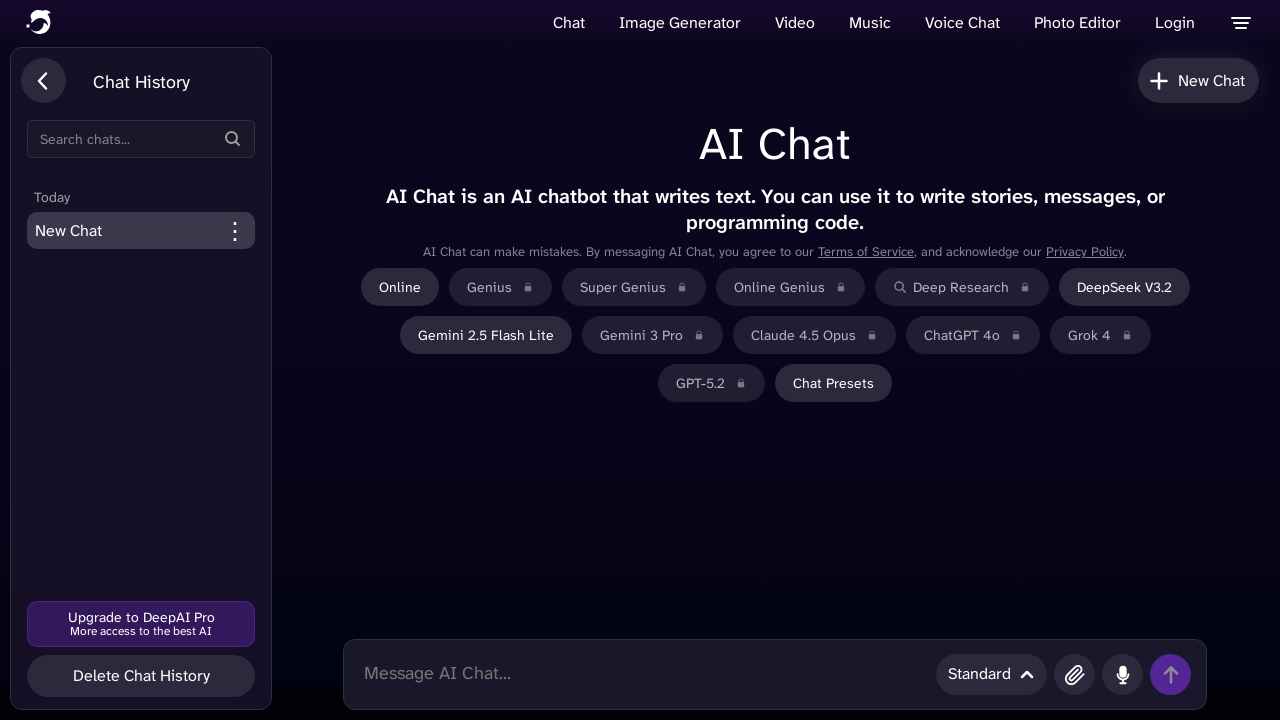

Clicked on chat input field
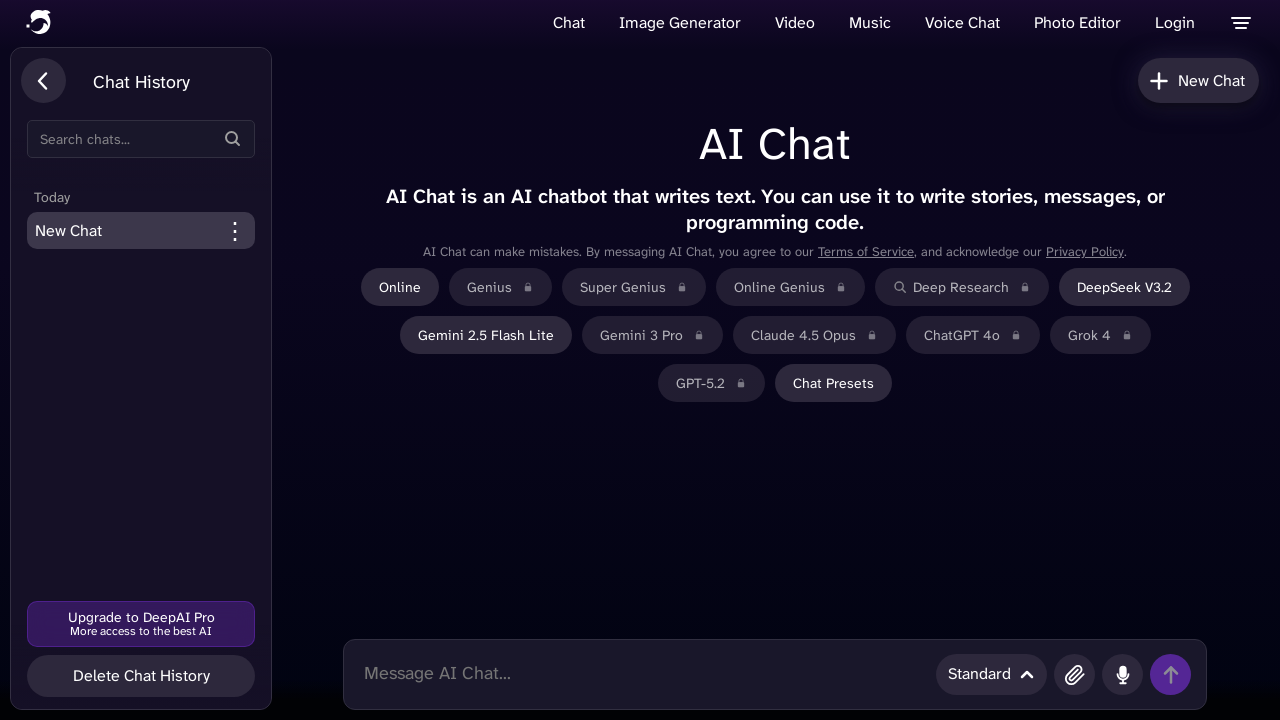

Filled chat input with question 'What is the capital of France?'
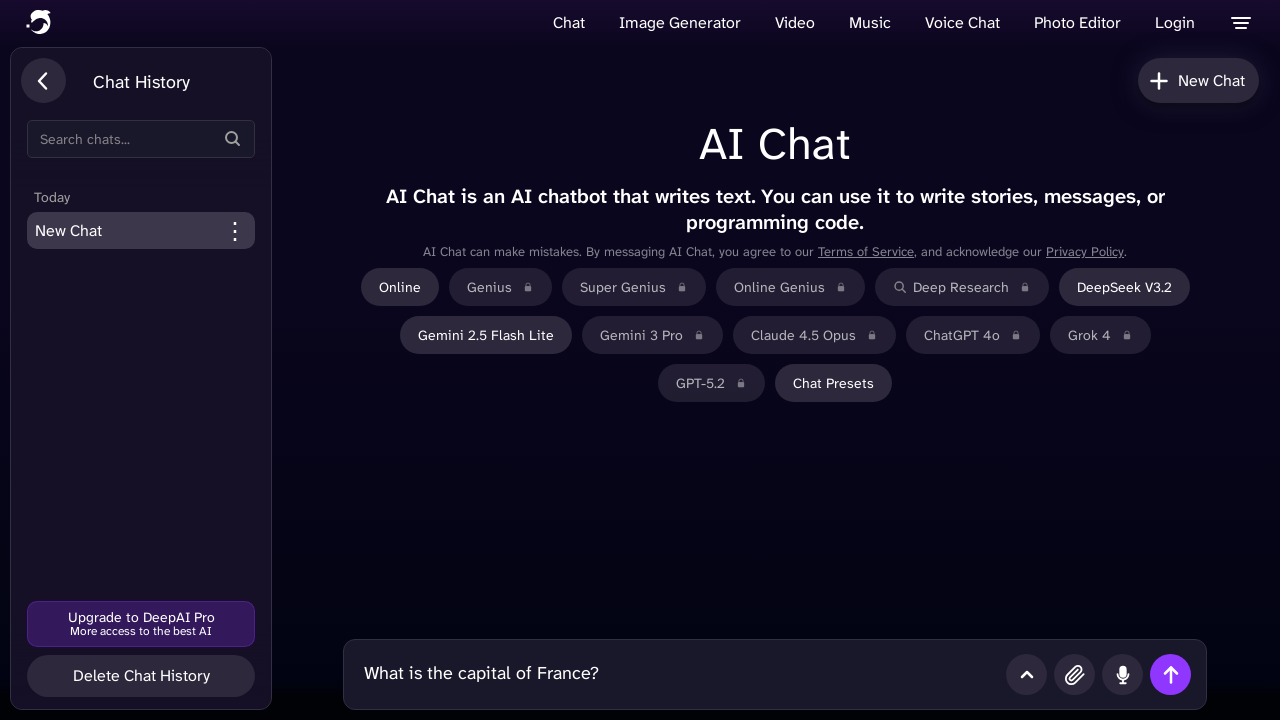

Waited 800ms before submitting question
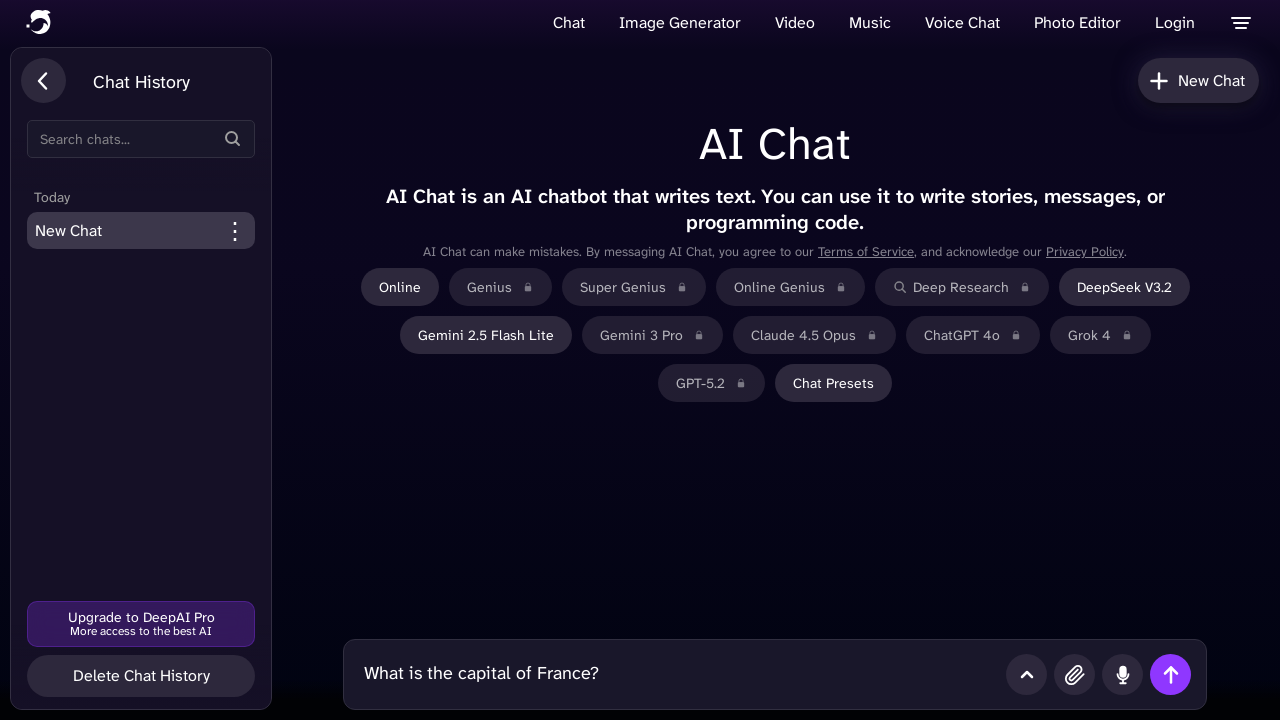

Send button loaded
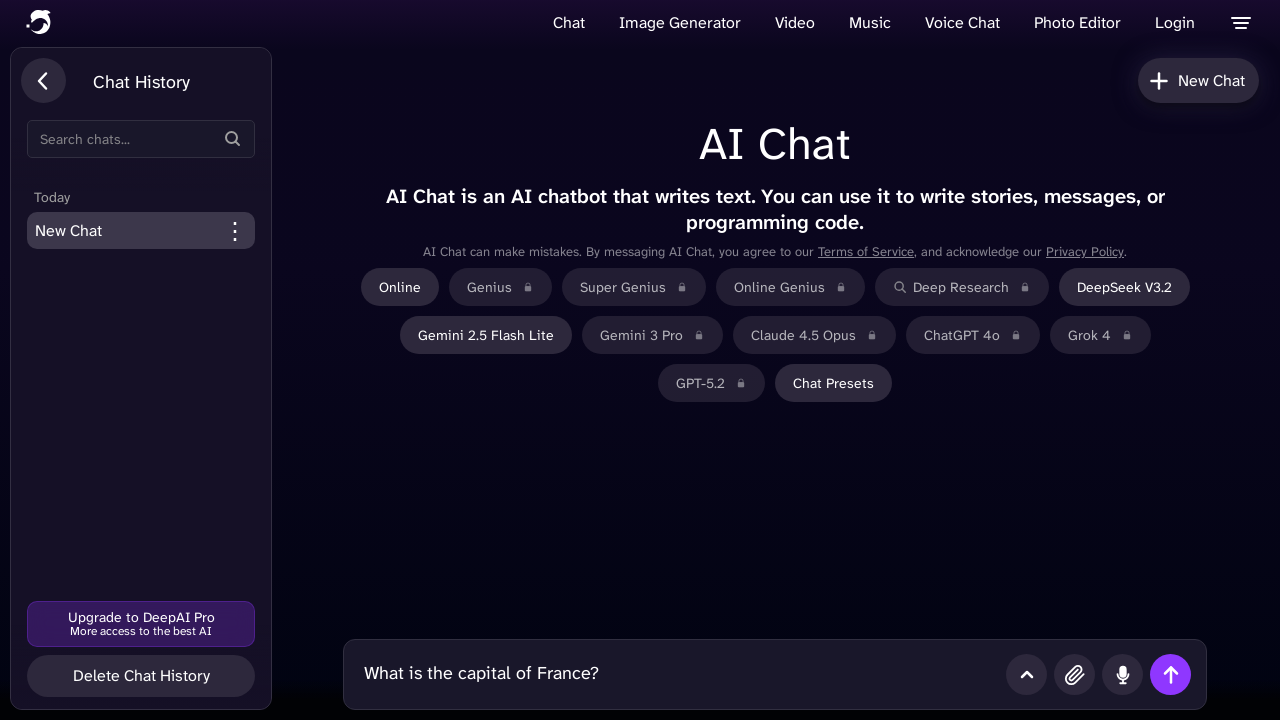

Clicked send button to submit question
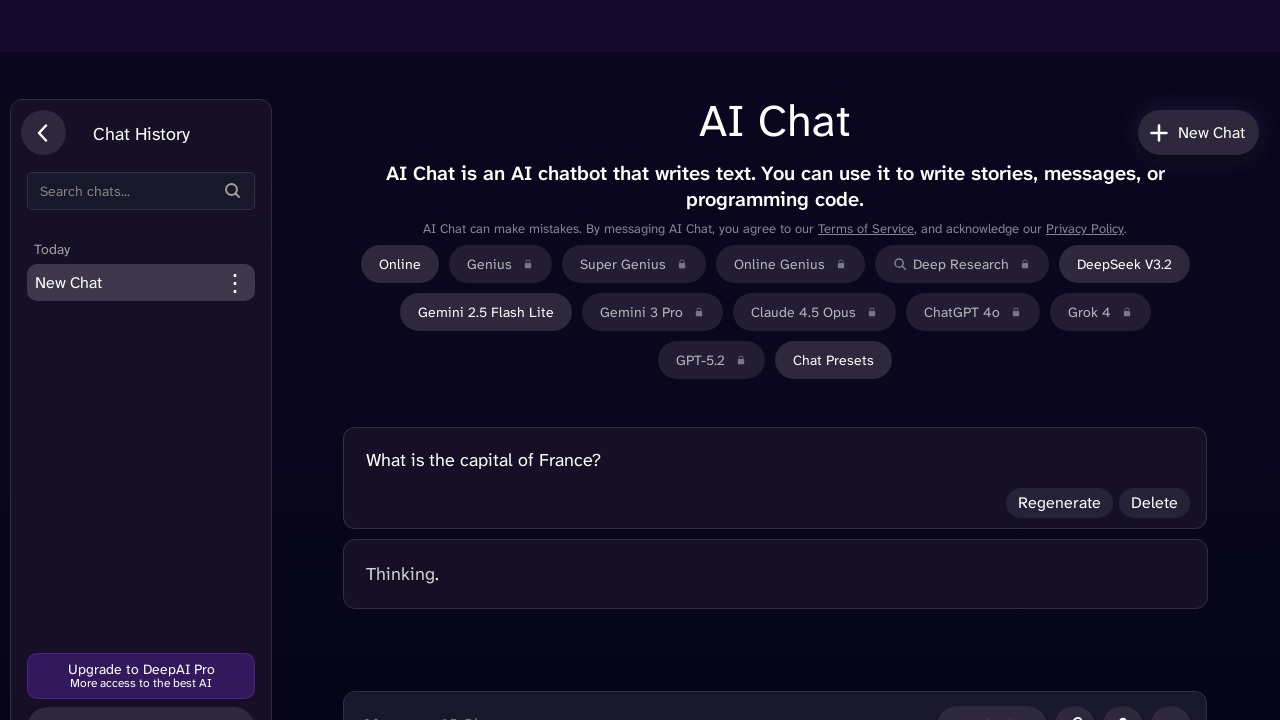

AI response appeared in output box
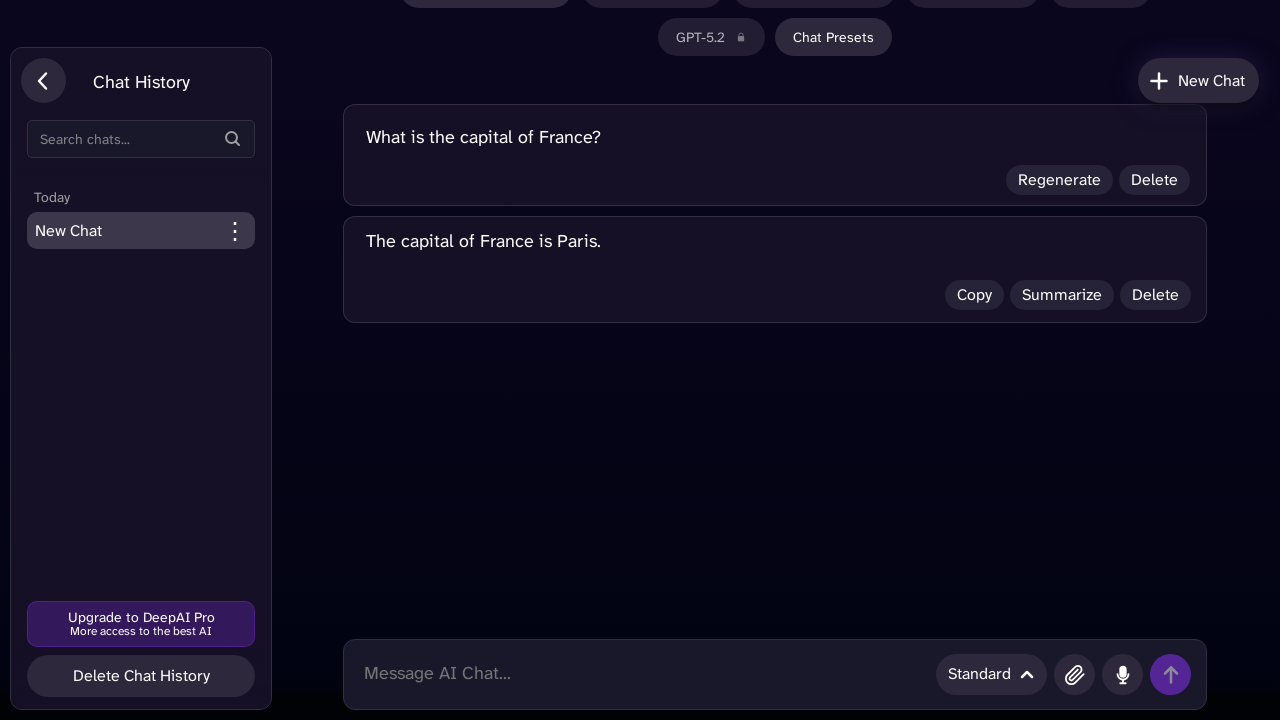

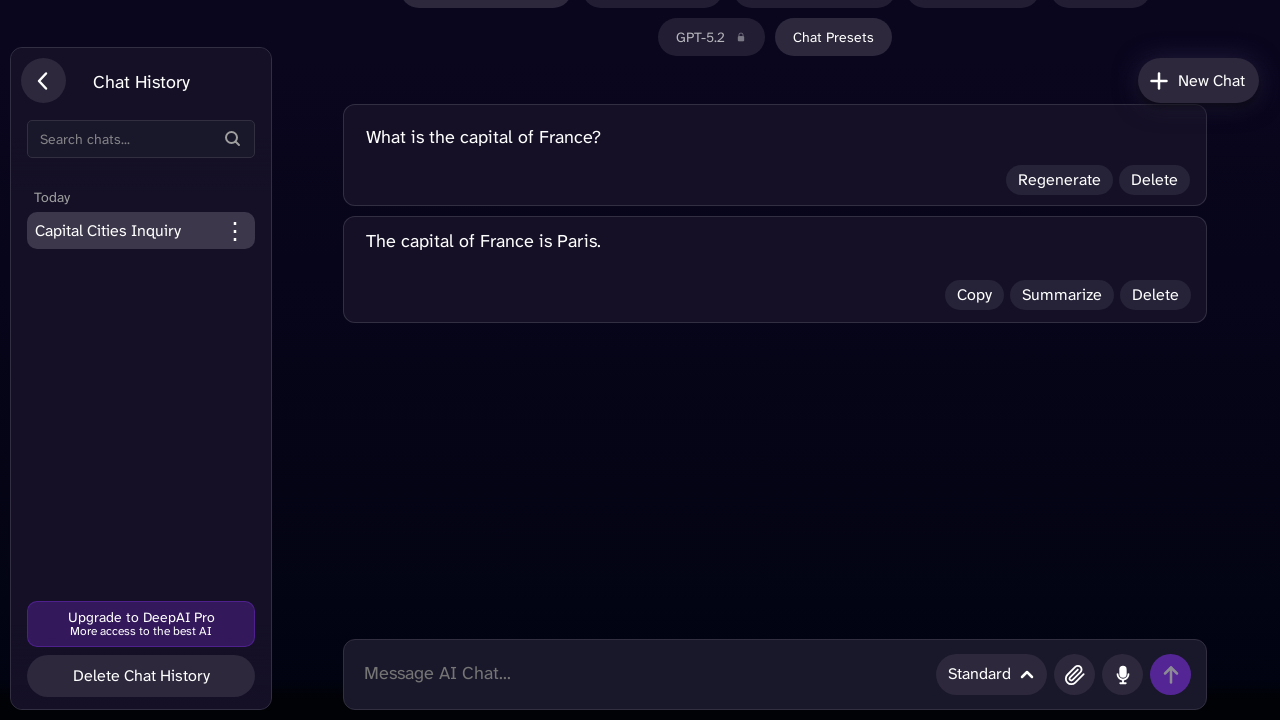